Tests window popup functionality by clicking buttons that open Instagram and Facebook pages in new windows/tabs, then iterates through all opened windows to verify they opened correctly by checking their titles.

Starting URL: https://syntaxprojects.com/window-popup-modal-demo.php

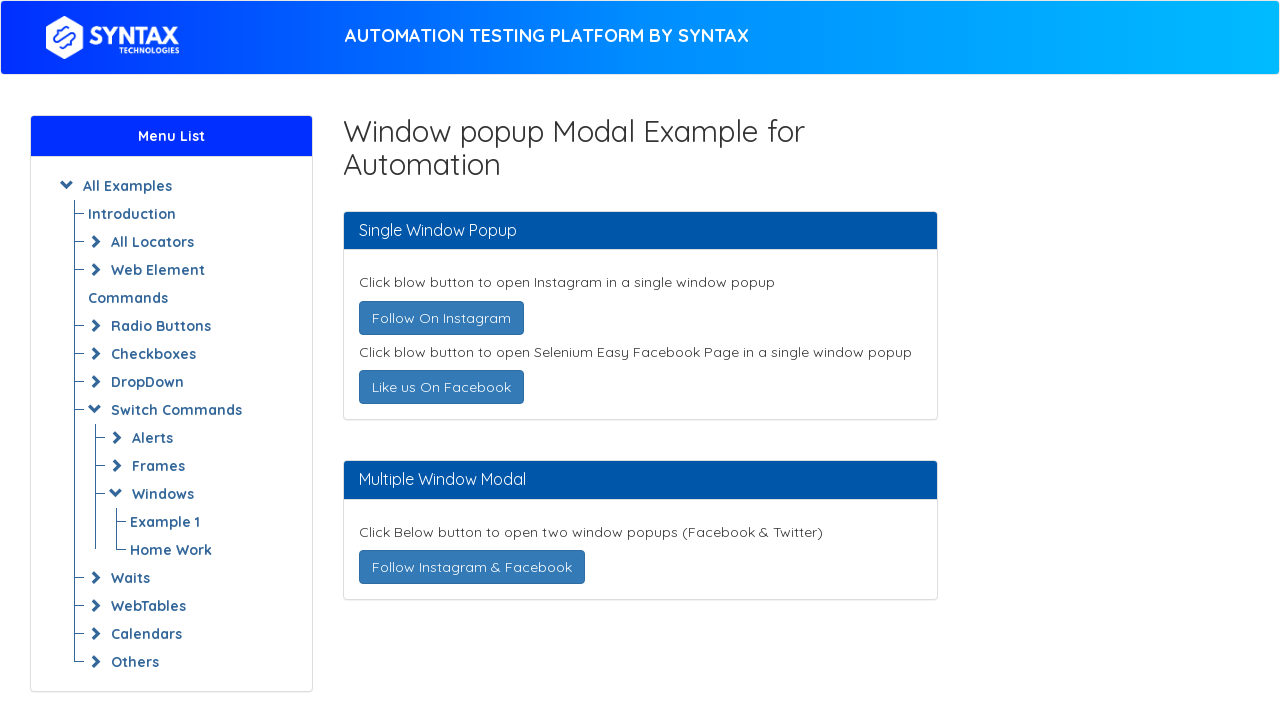

Clicked 'Follow On Instagram' button to open Instagram window at (441, 318) on text=Follow On Instagram
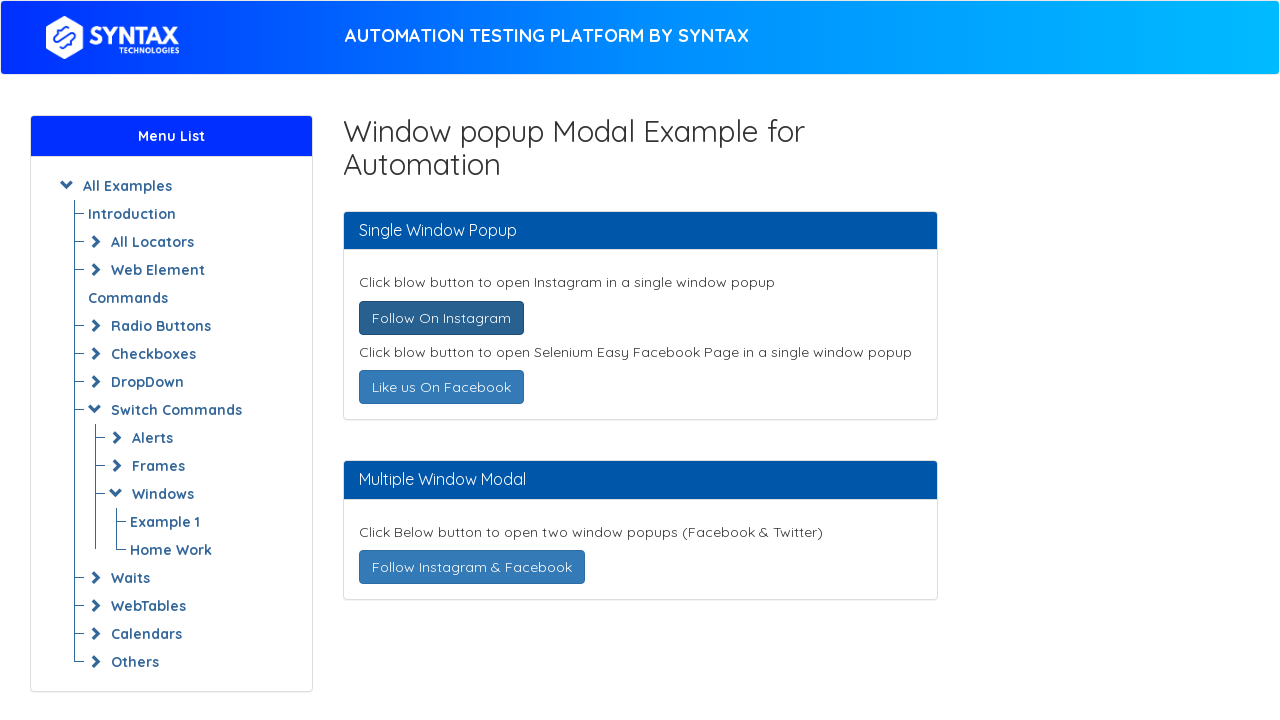

Clicked 'Like us On Facebook' button to open Facebook window at (441, 387) on text=Like us On Facebook
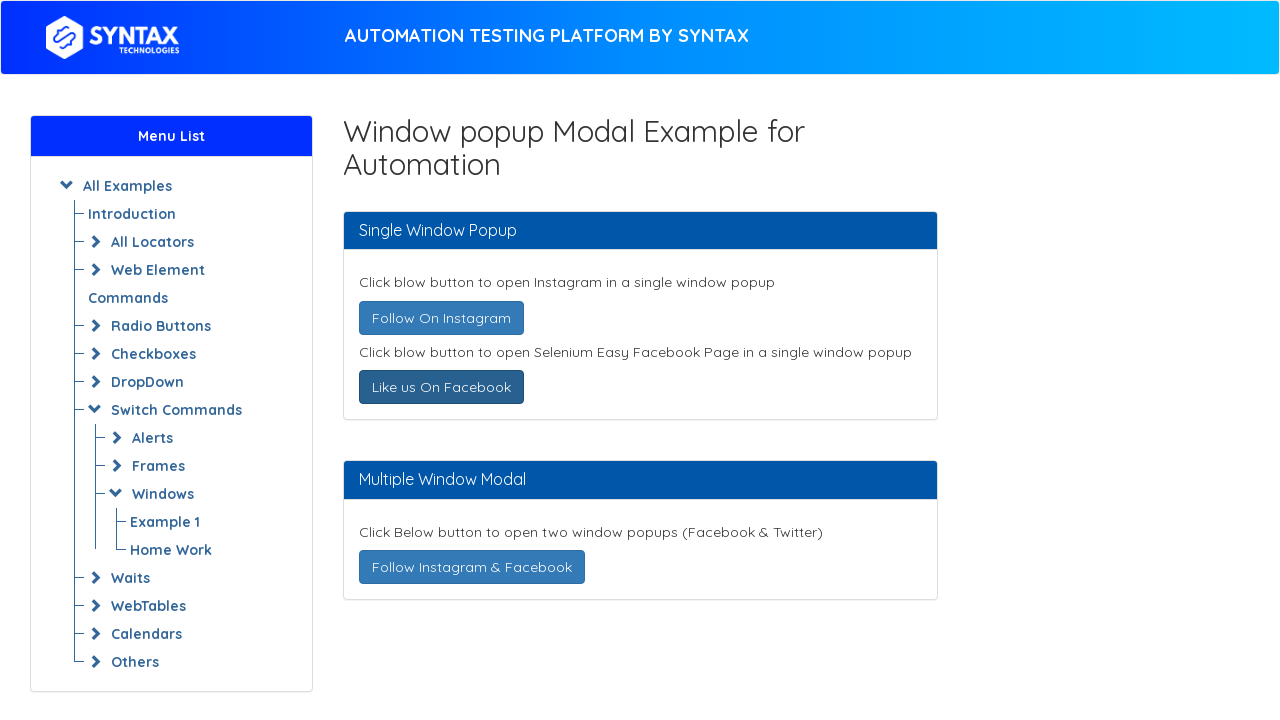

Clicked 'Follow Instagram & Facebook' button to open multiple windows at (472, 567) on text=Follow Instagram & Facebook
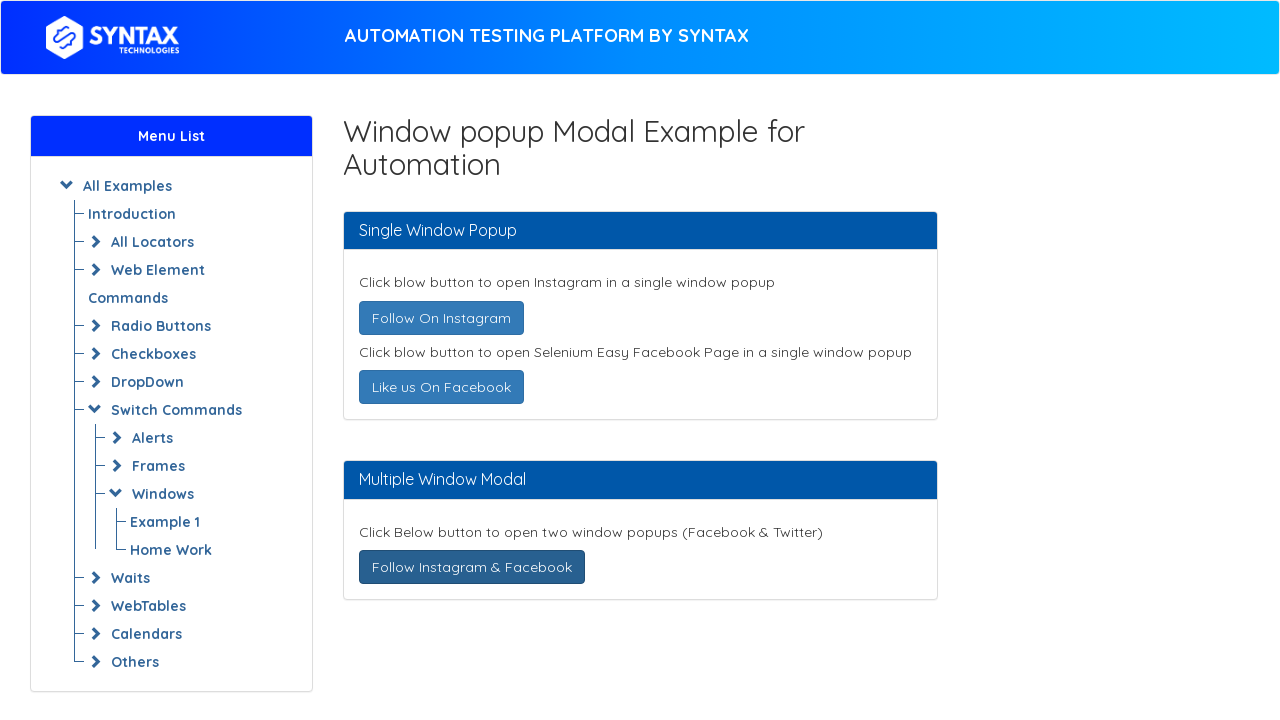

Waited for all popup windows to open
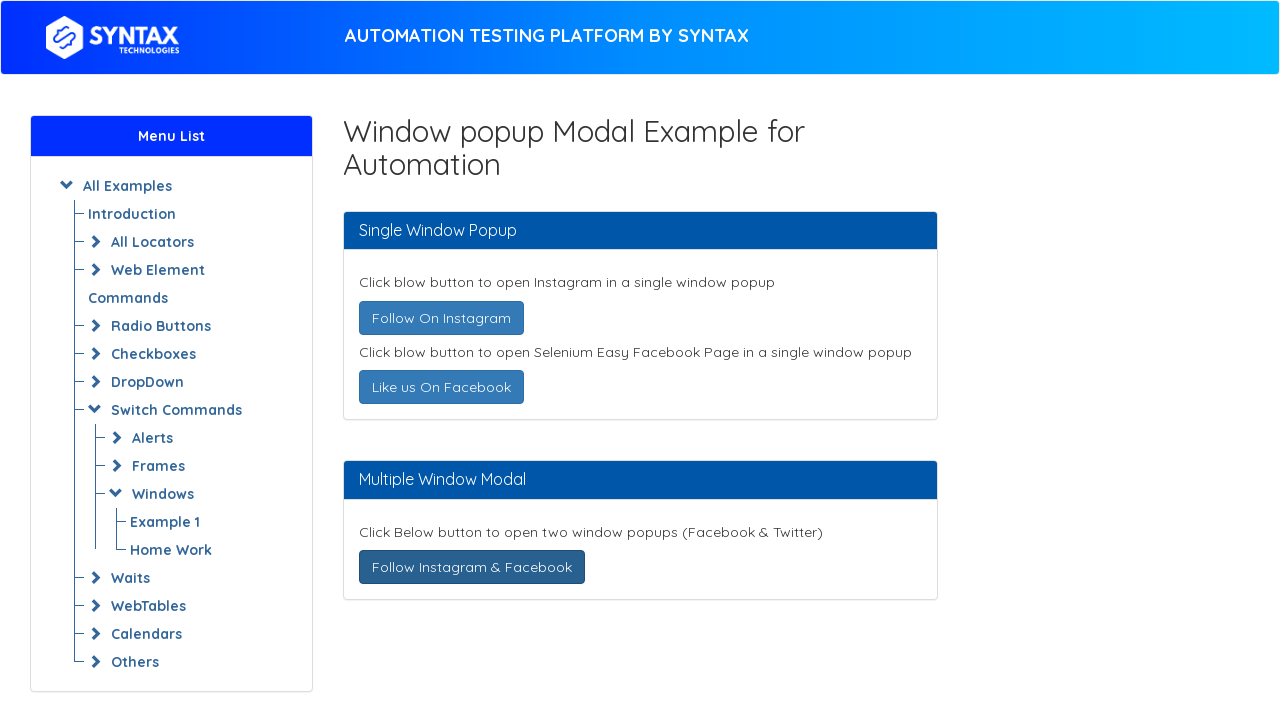

Retrieved all opened windows - total count: 4
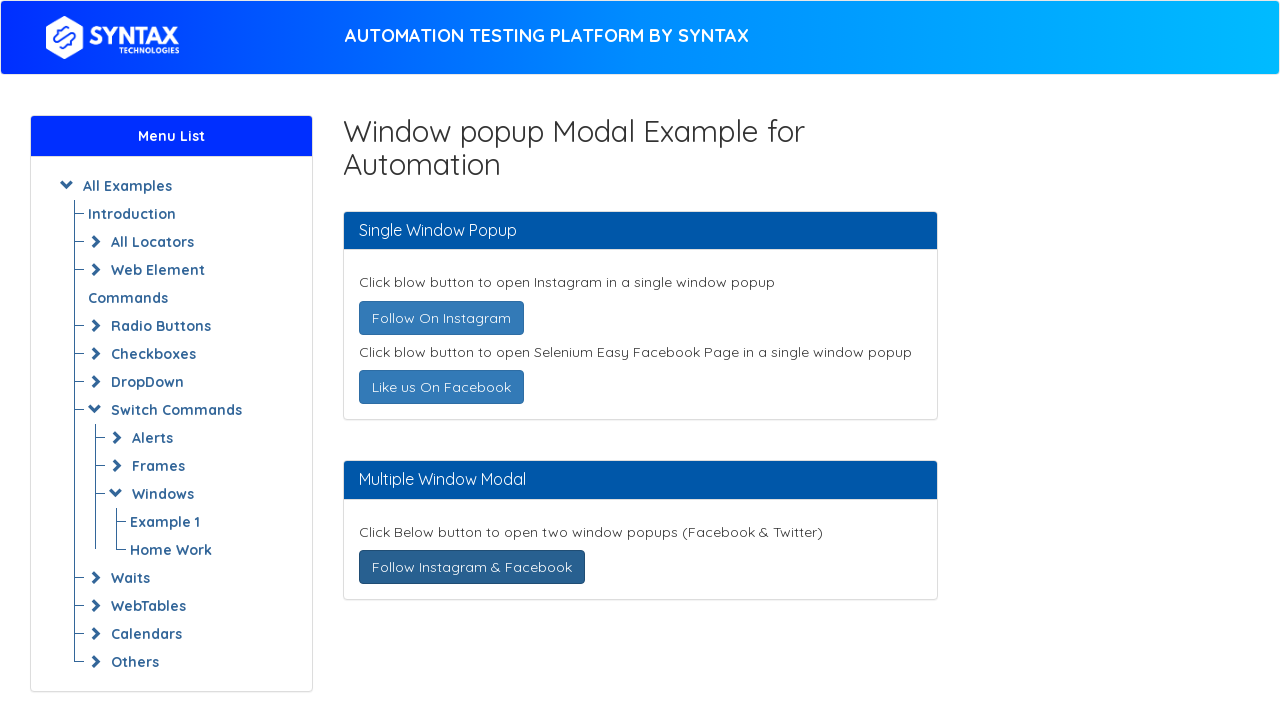

Brought window to front to verify it opened
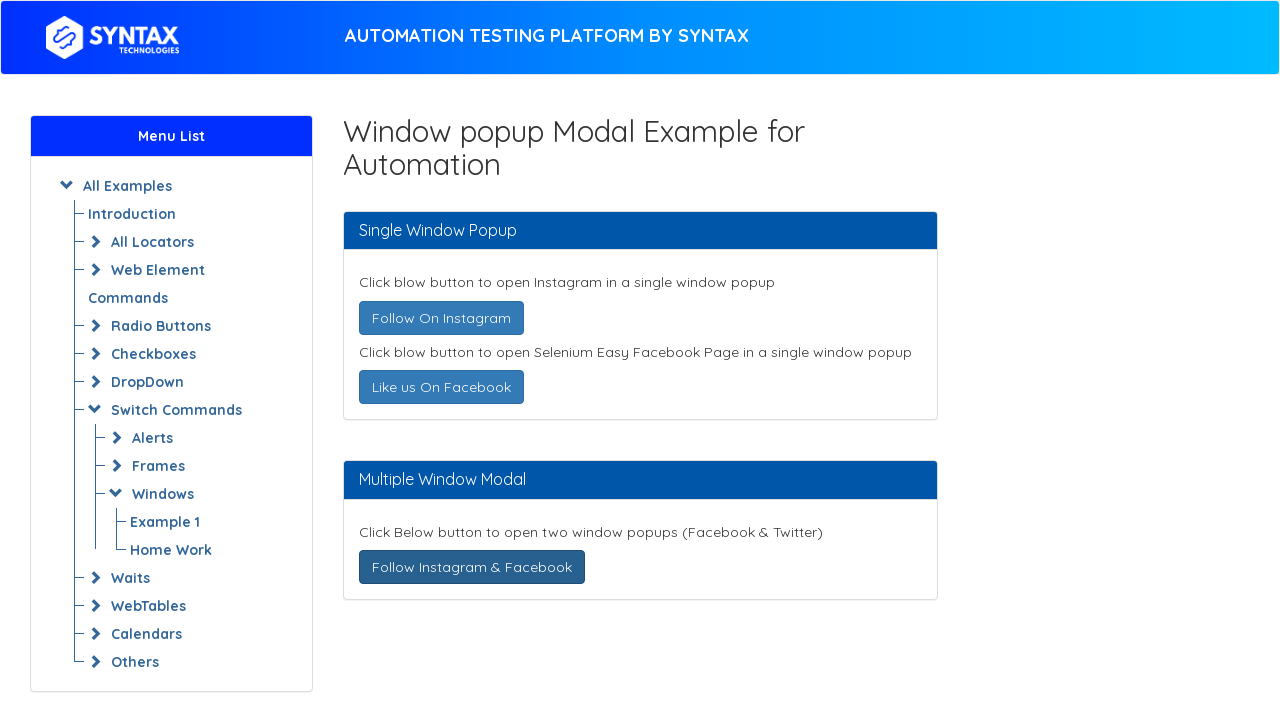

Verified window title: 'Syntax - Website to practice Syntax Automation Platform'
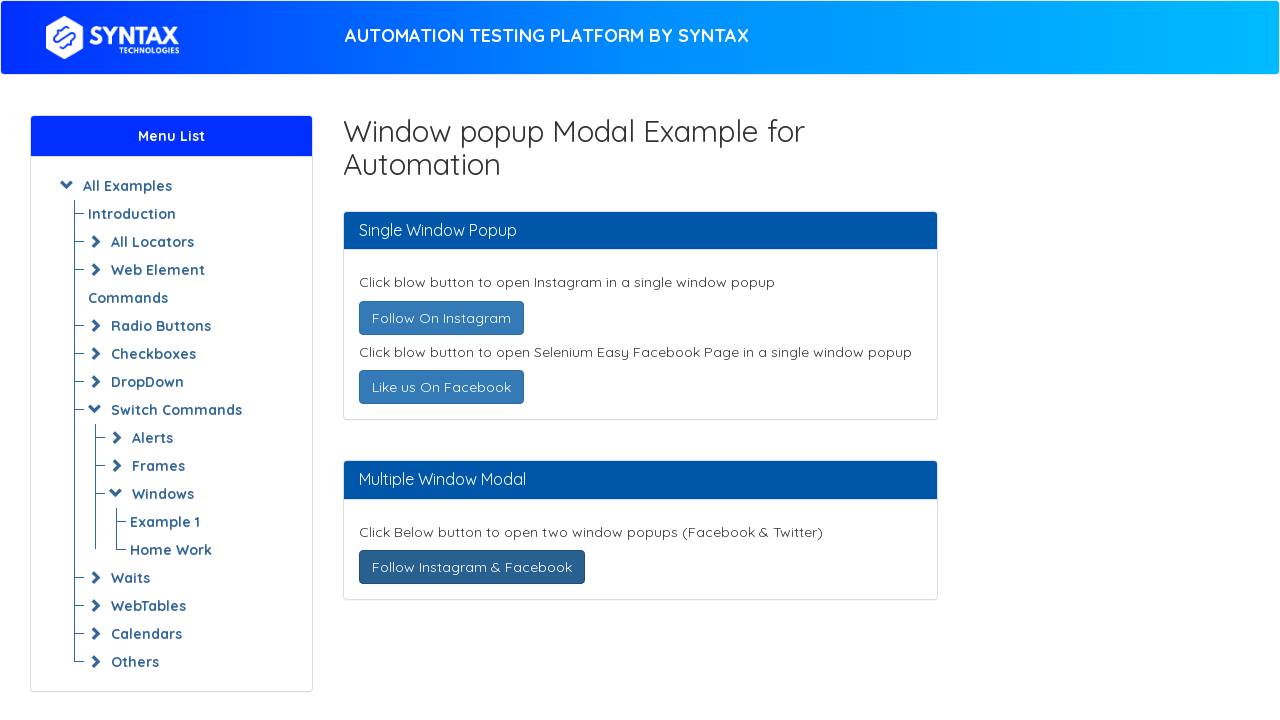

Brought window to front to verify it opened
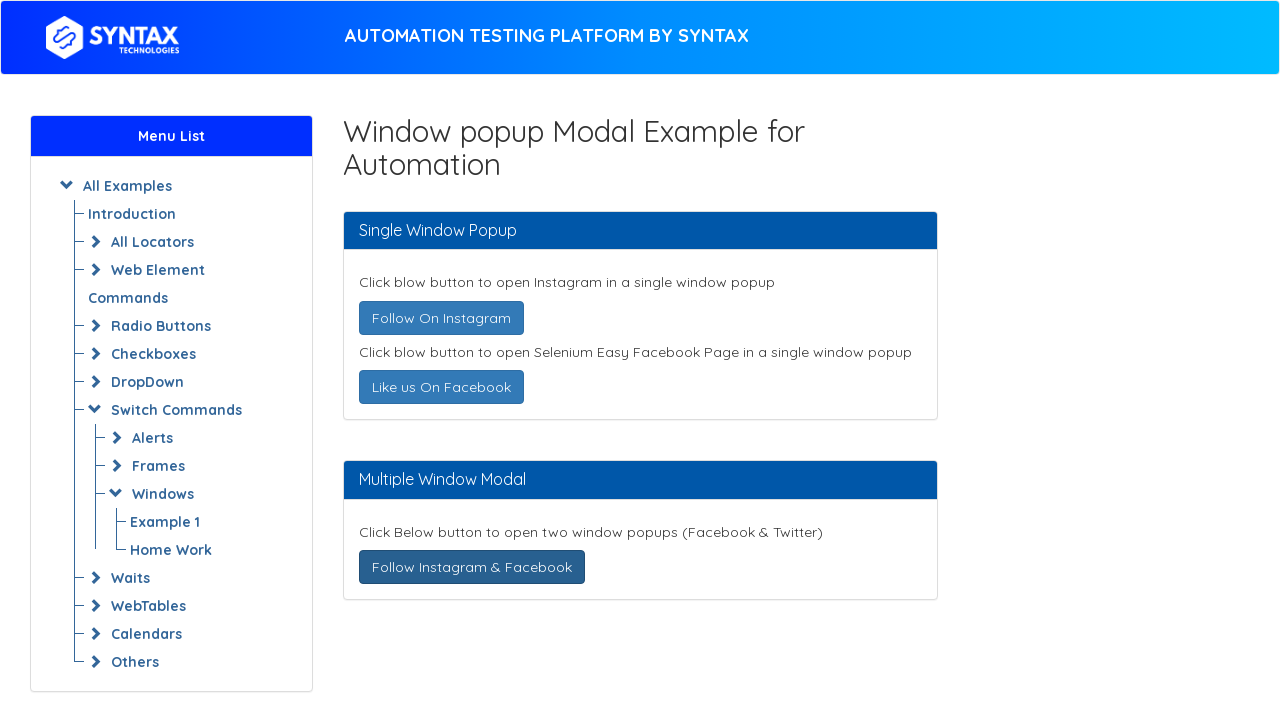

Verified window title: ''
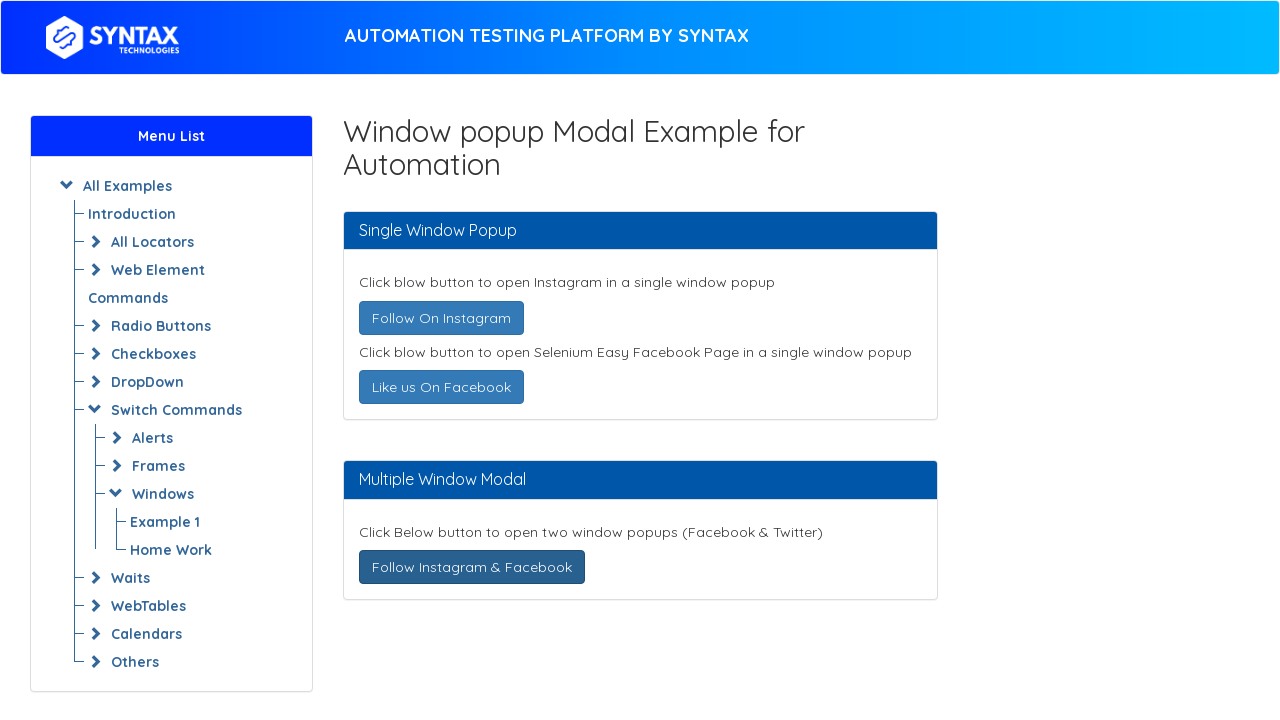

Brought window to front to verify it opened
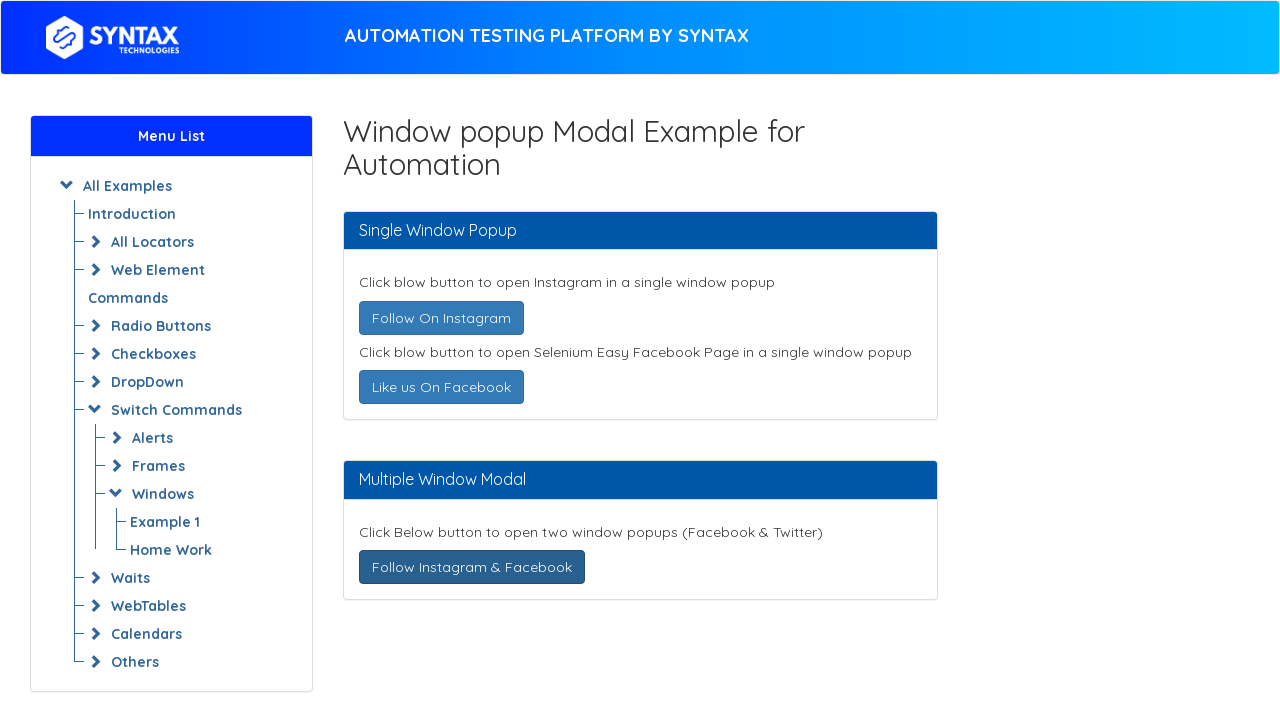

Verified window title: ''
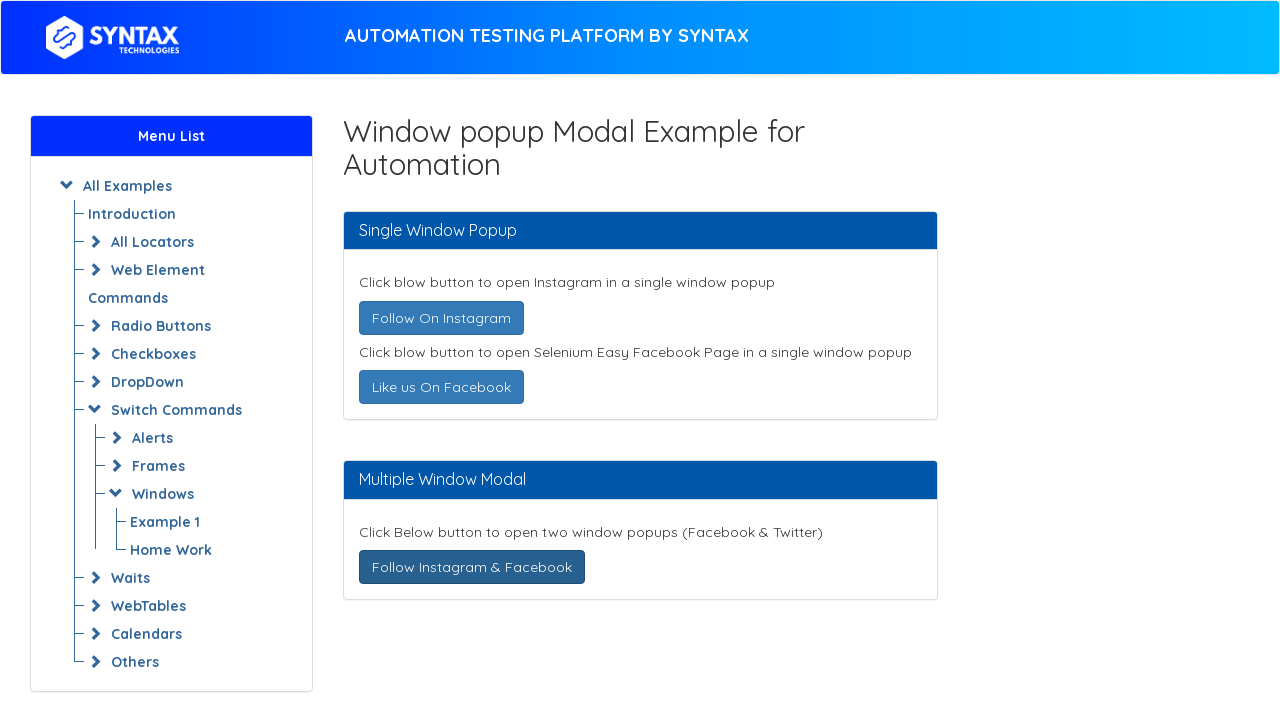

Brought window to front to verify it opened
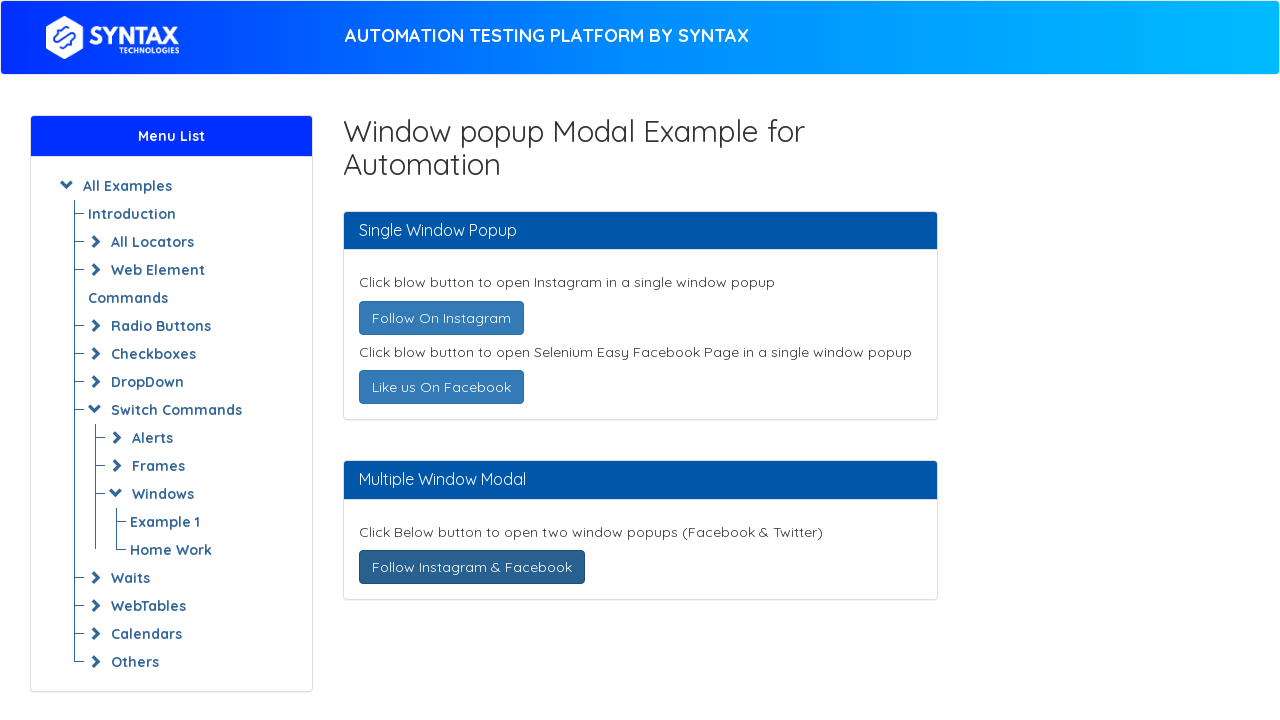

Verified window title: ''
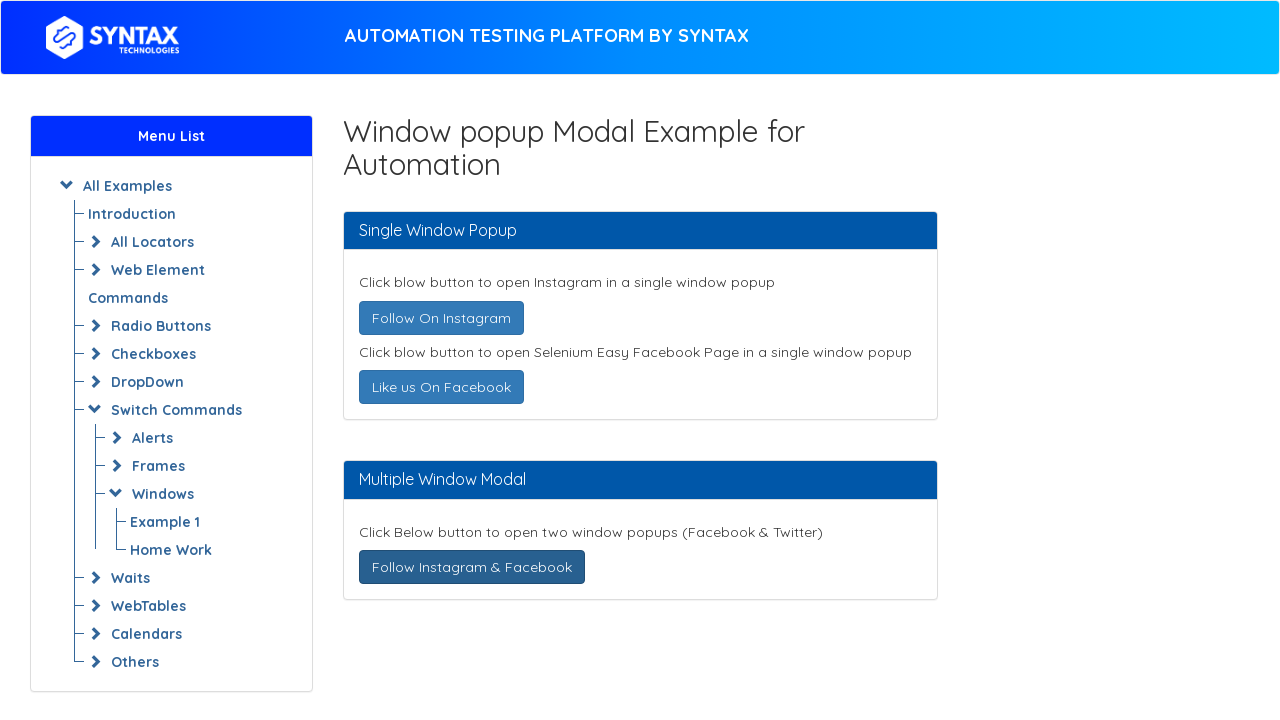

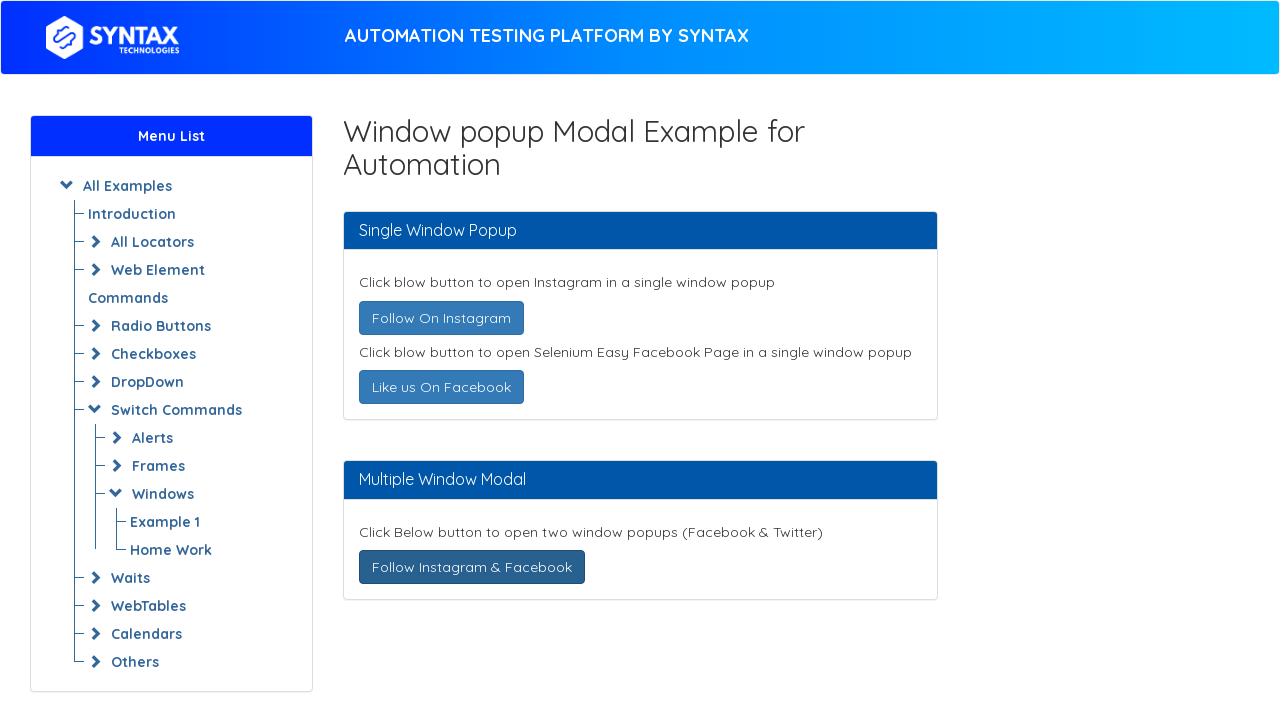